Validates that the page title is "Jared Webber"

Starting URL: https://jaredwebber.dev

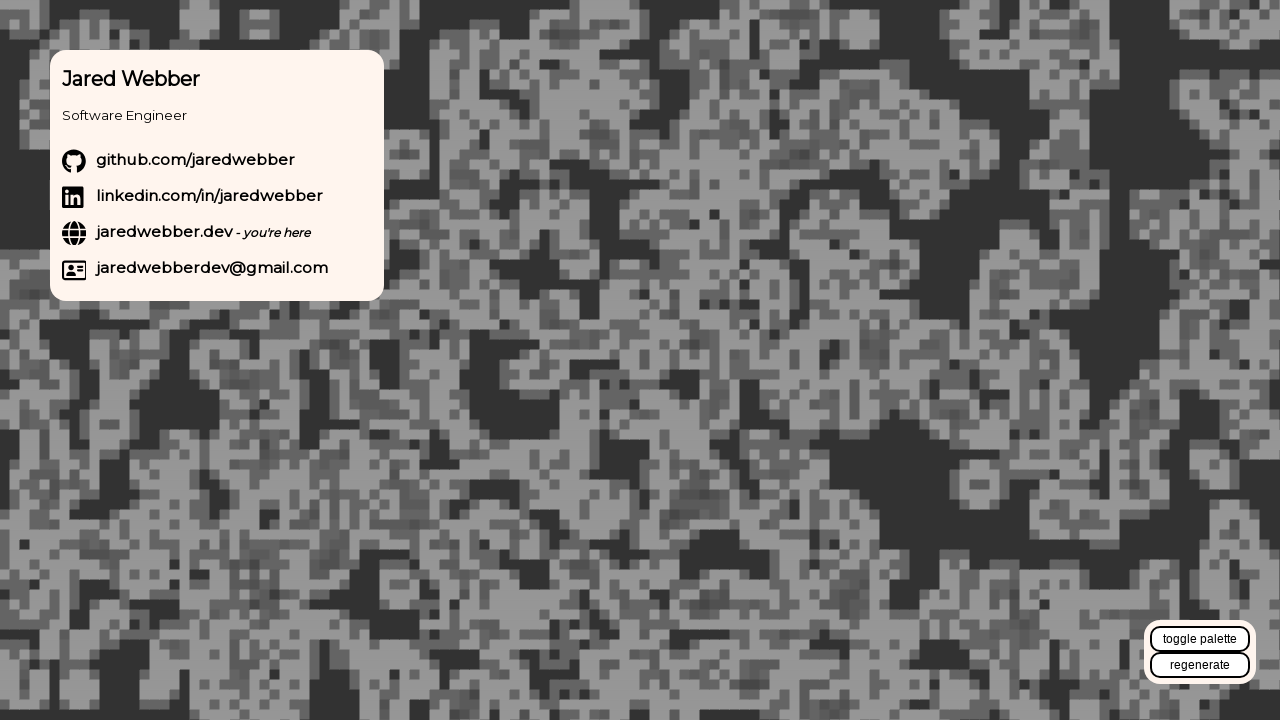

Navigated to https://jaredwebber.dev
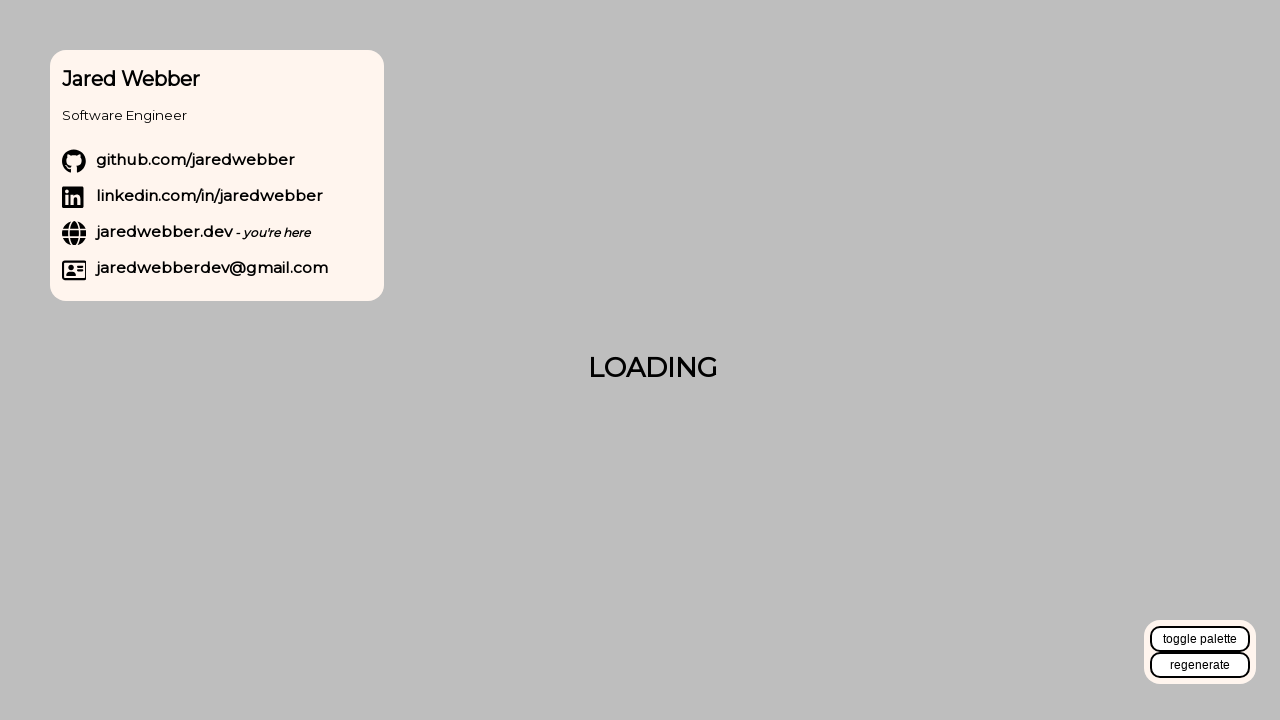

Validated page title is 'Jared Webber'
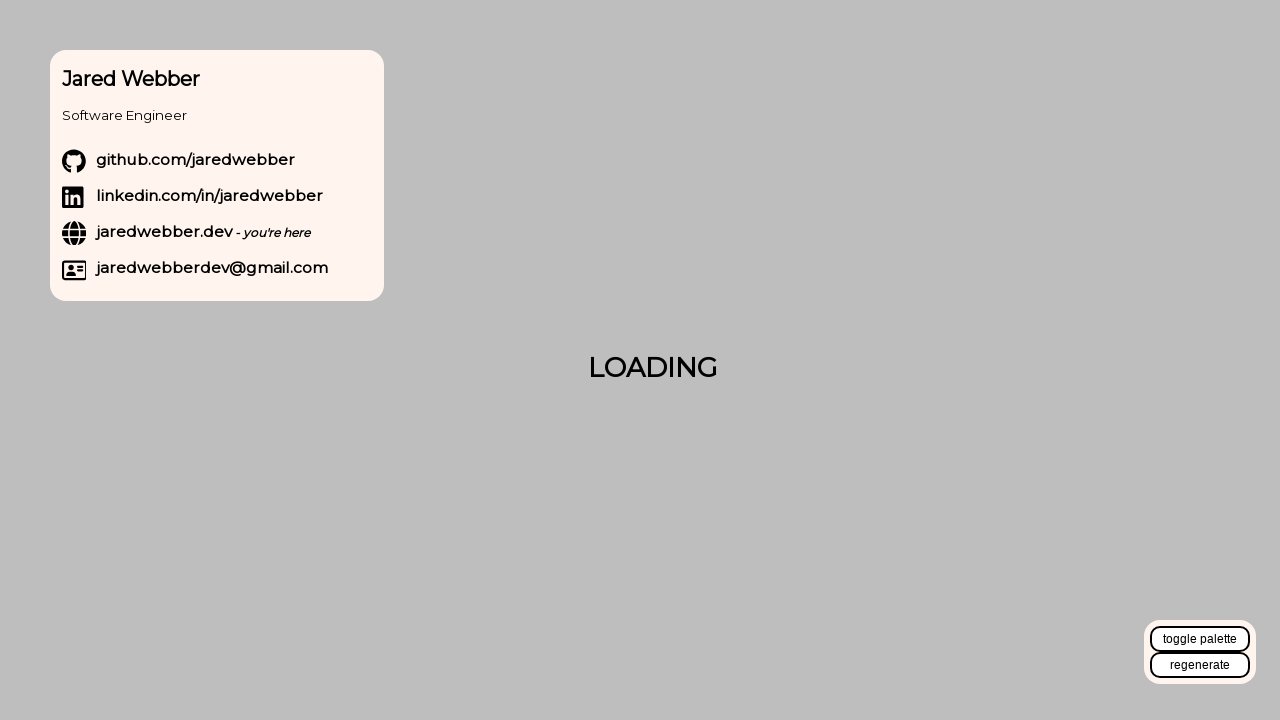

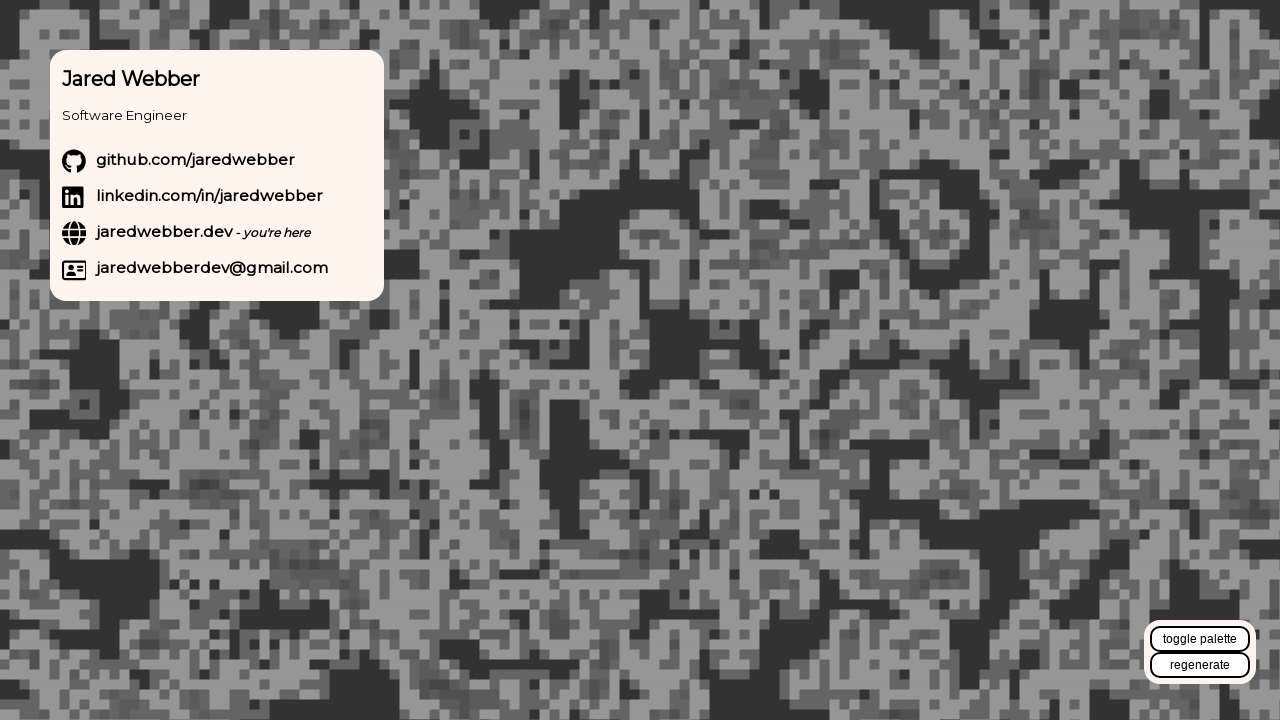